Navigates to a login practice page. The test only performs navigation with no additional actions.

Starting URL: https://rahulshettyacademy.com/loginpagePractise/

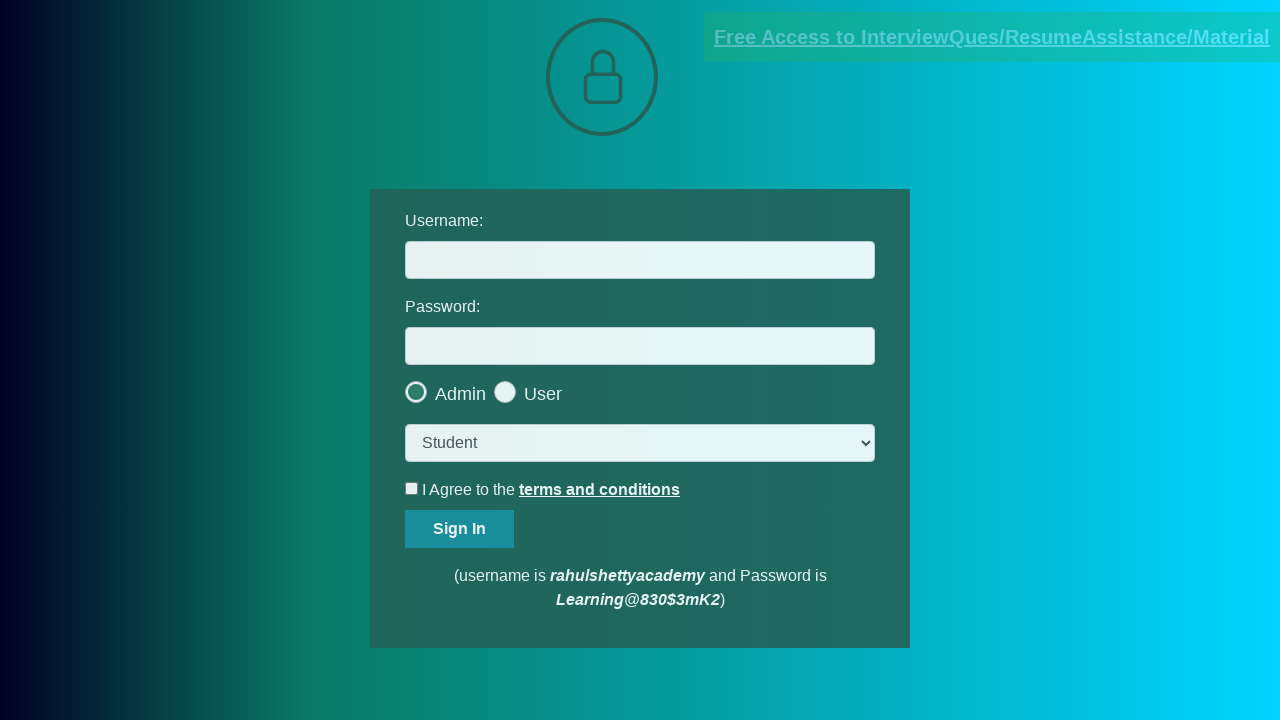

Navigated to login practice page and waited for DOM content to load
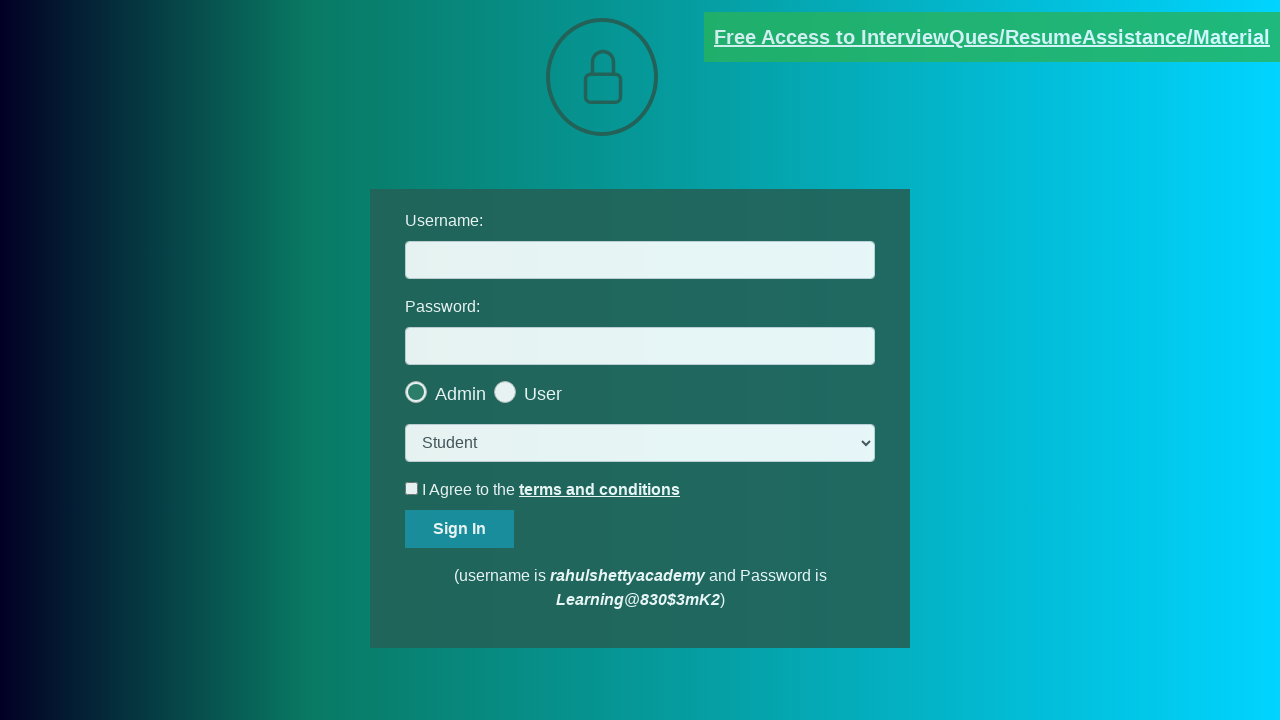

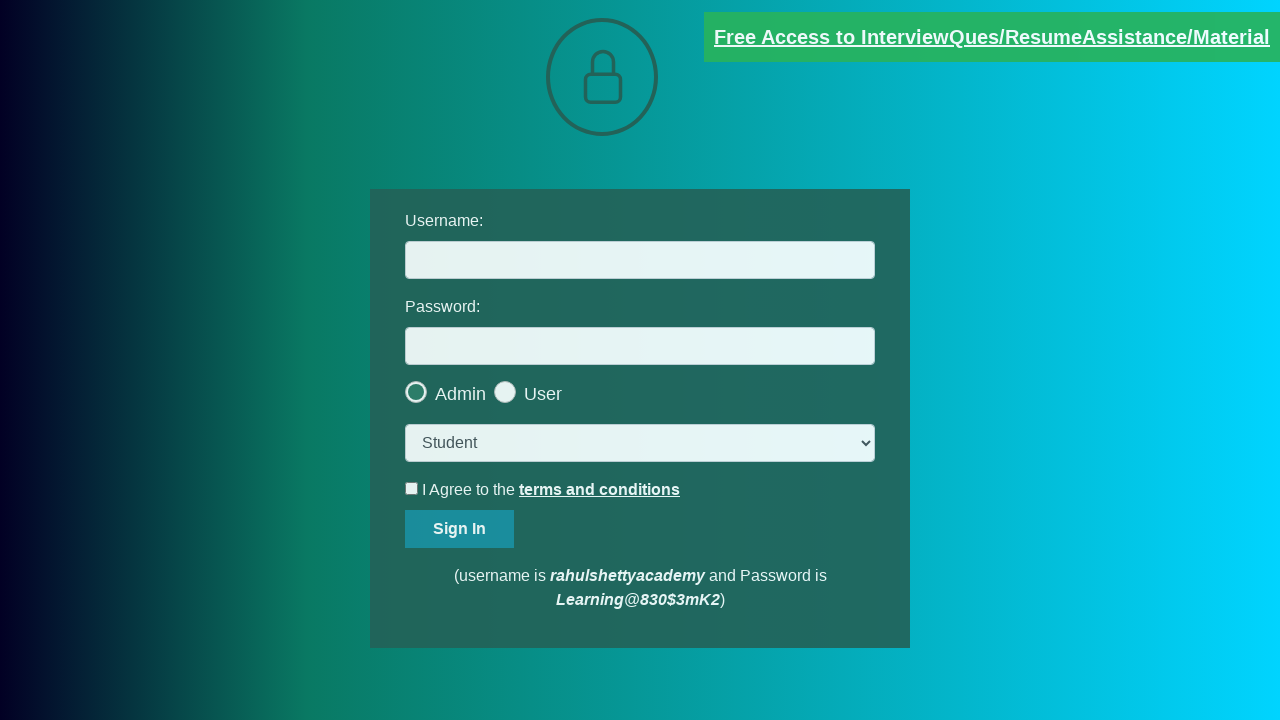